Tests search functionality on a Georgian website by entering a search term (პური/bread) in the search field and submitting the form

Starting URL: https://2nabiji.ge/

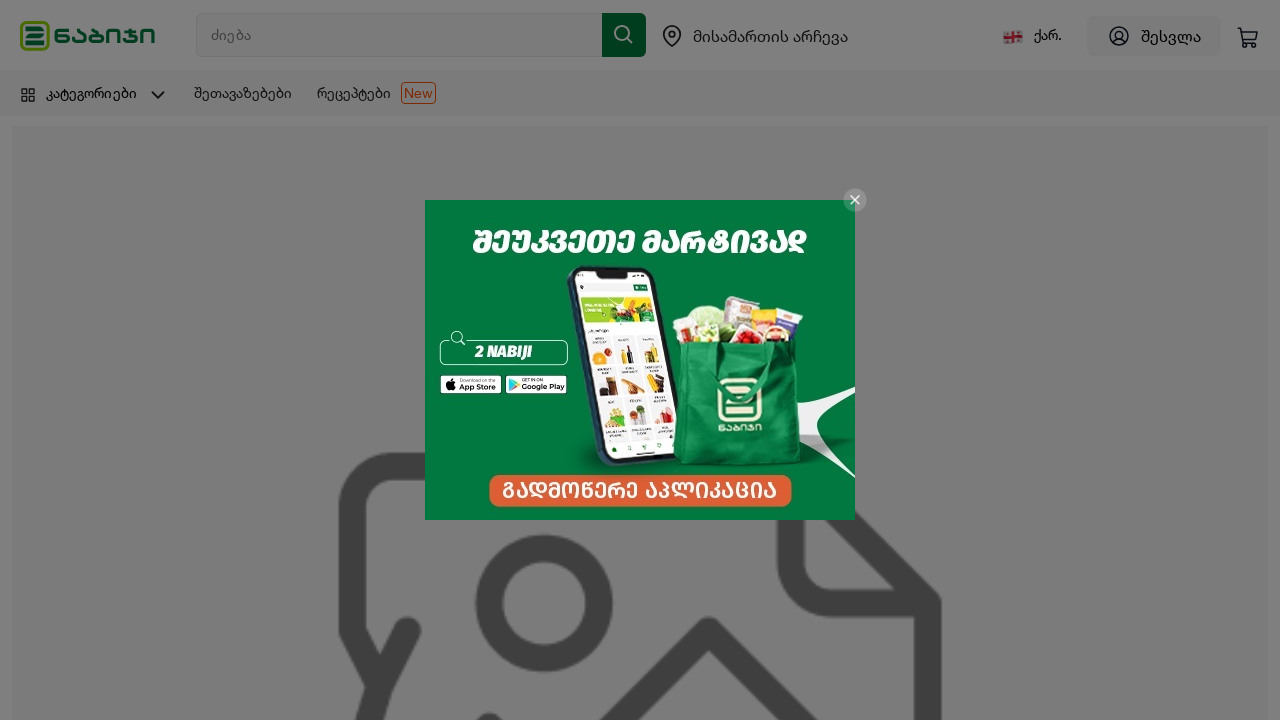

Filled search field with Georgian text 'პური' (bread) on #search
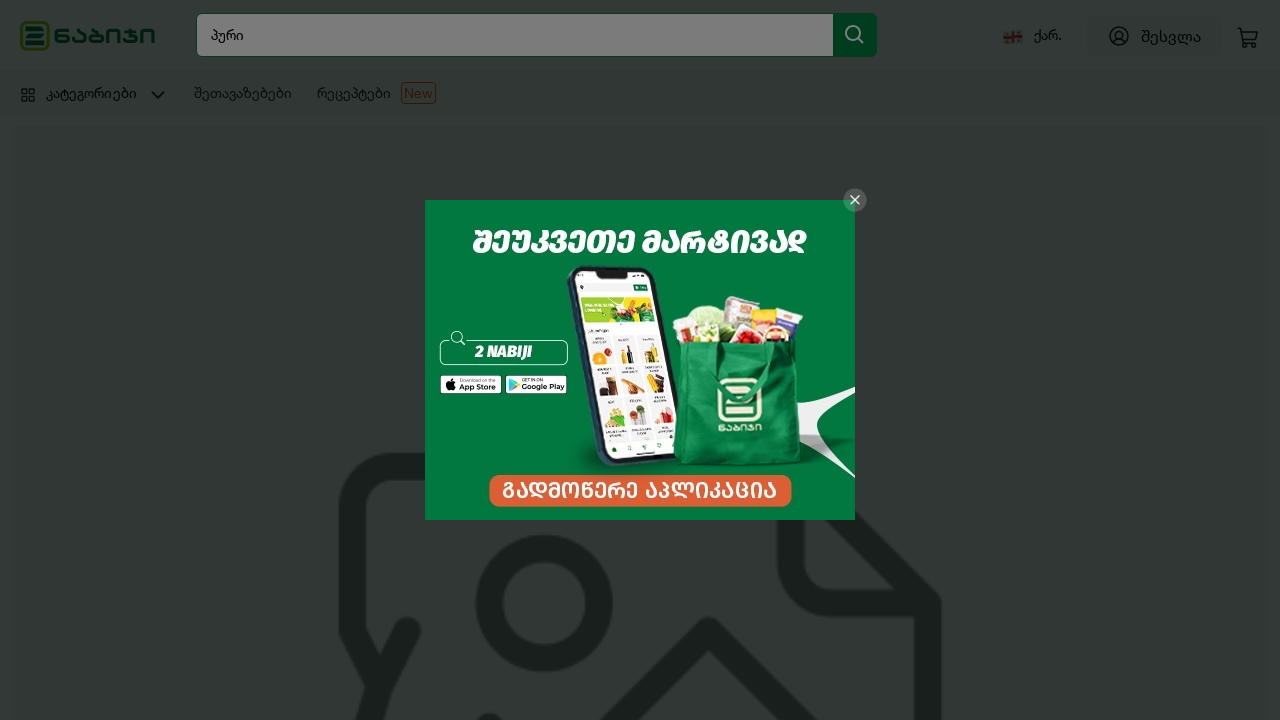

Pressed Enter to submit search form on #search
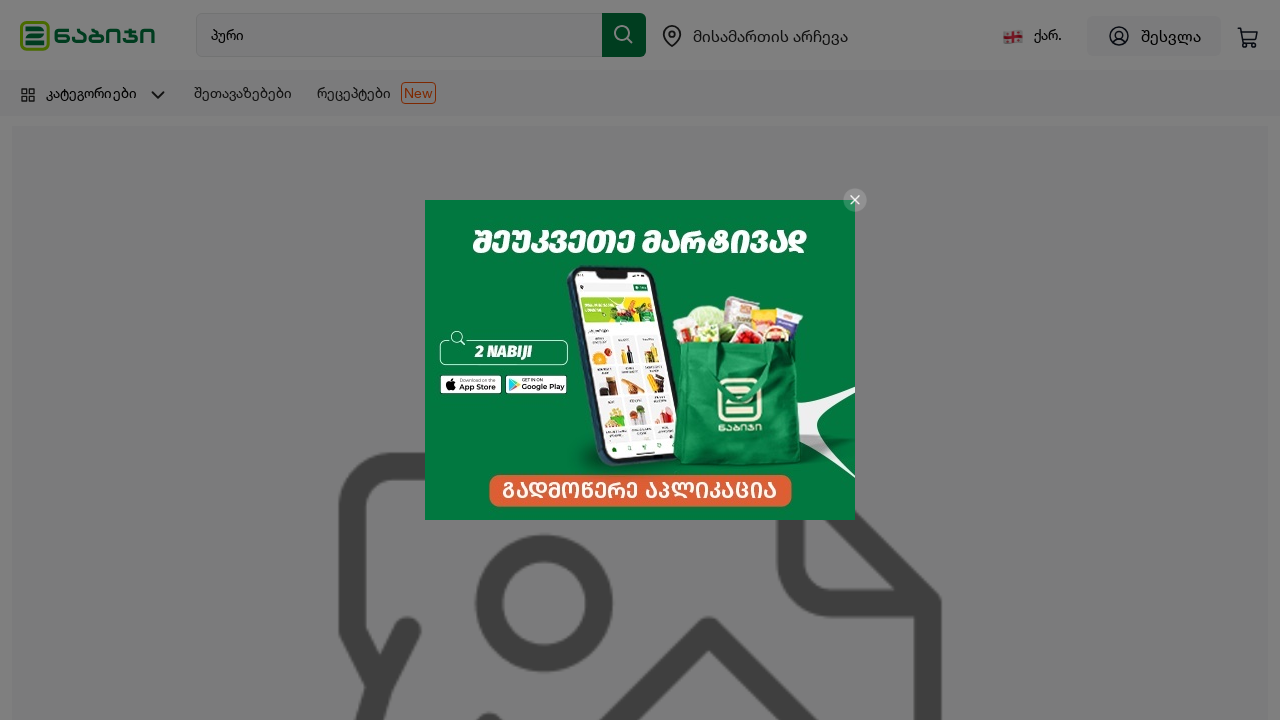

Search results page loaded with networkidle state
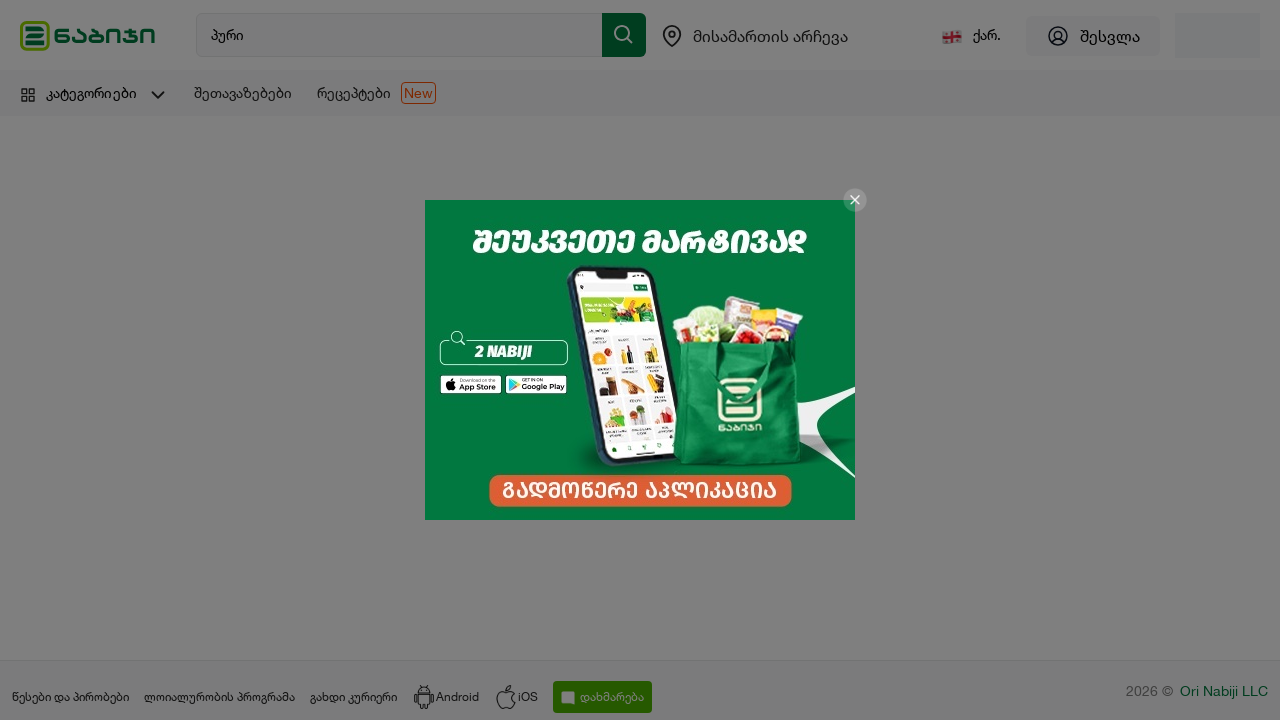

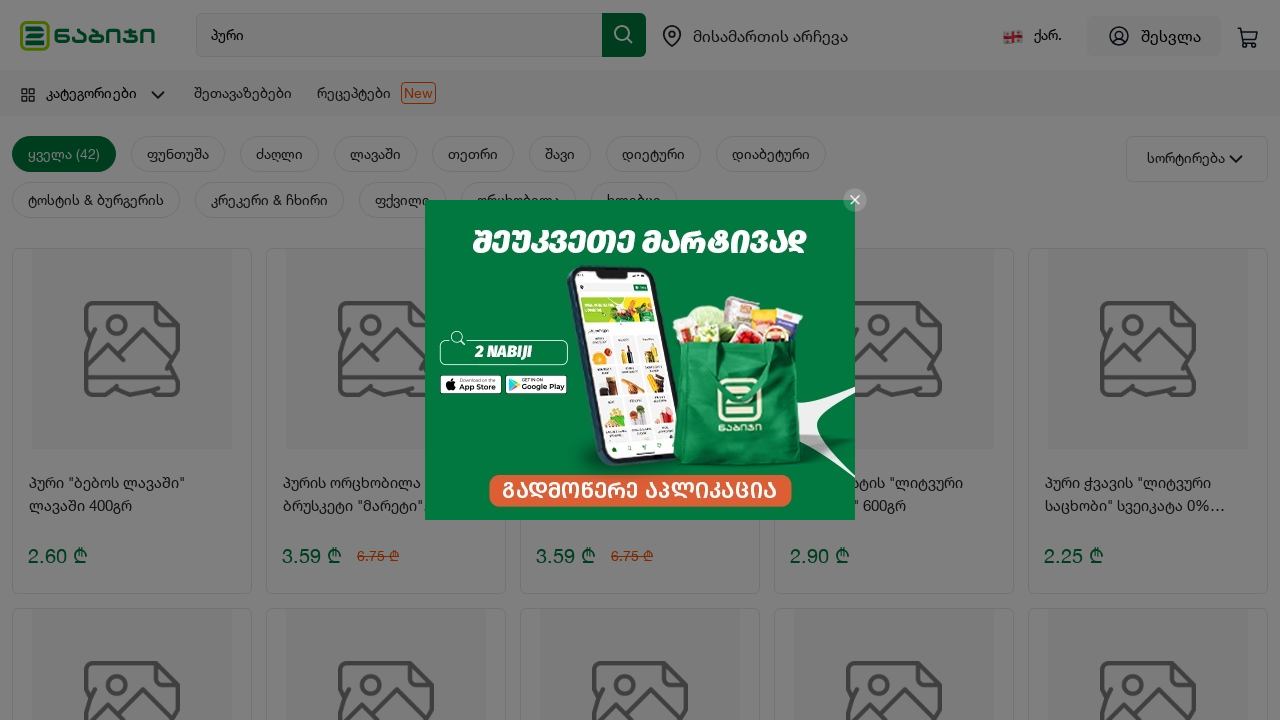